Tests JavaScript simple alert handling by clicking a button to trigger an alert, accepting it, and verifying the result message is displayed

Starting URL: https://training-support.net/webelements/alerts

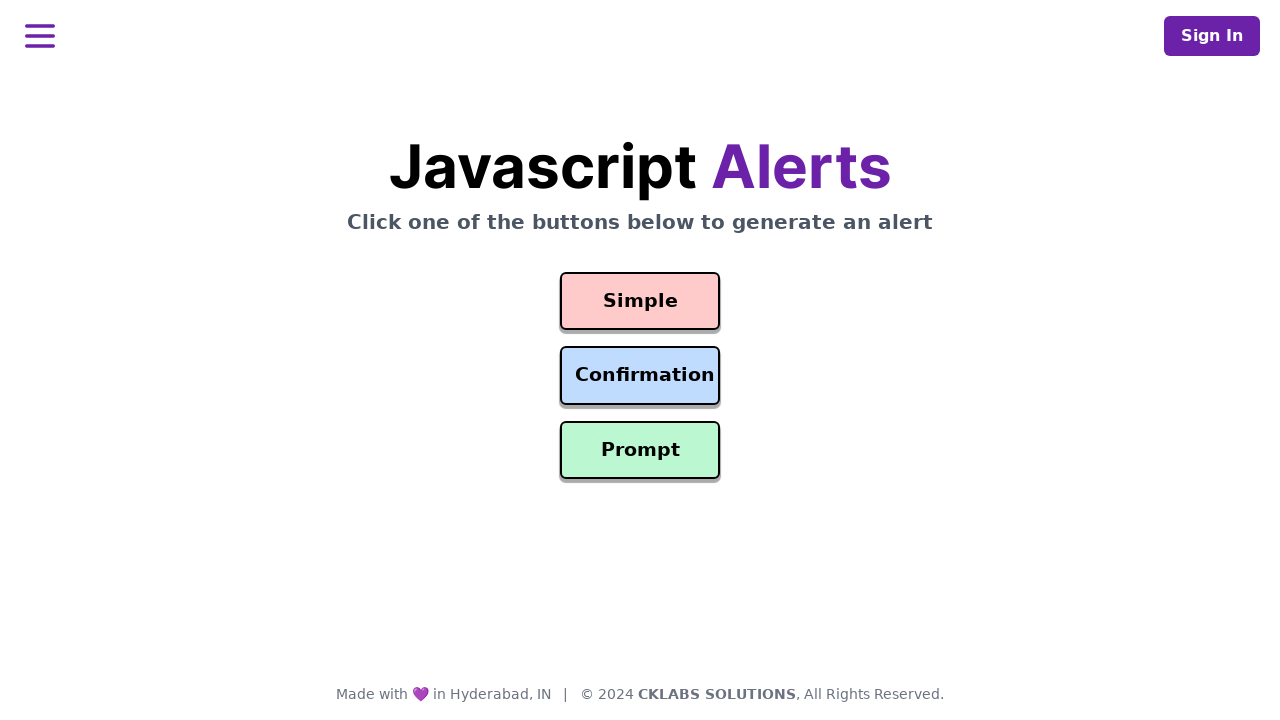

Clicked the simple alert button at (640, 301) on #simple
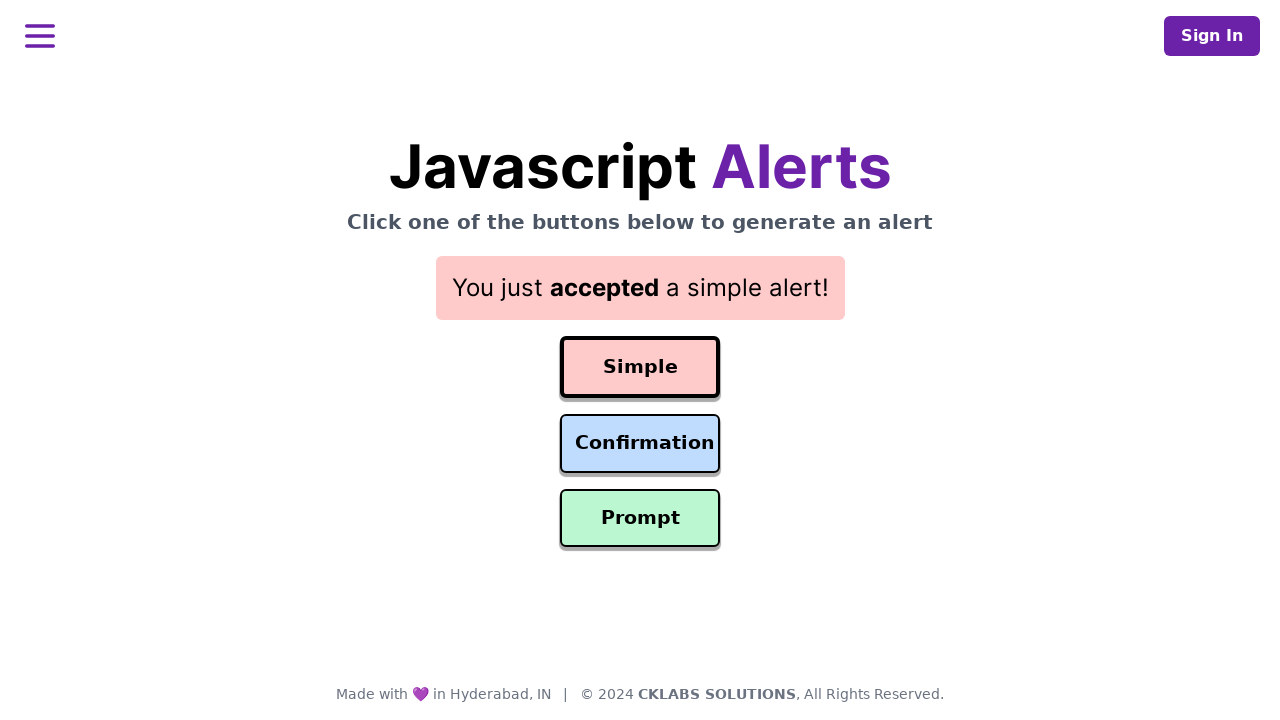

Set up dialog handler to accept alerts
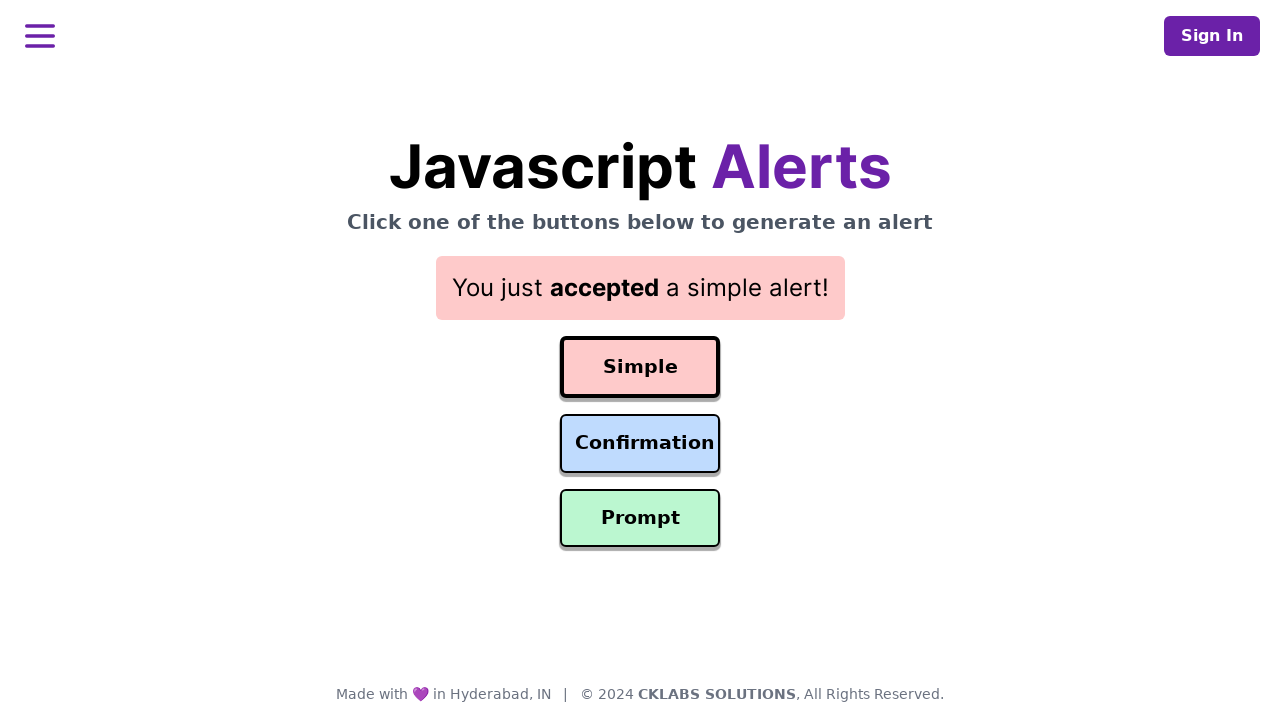

Alert was accepted and result message is displayed
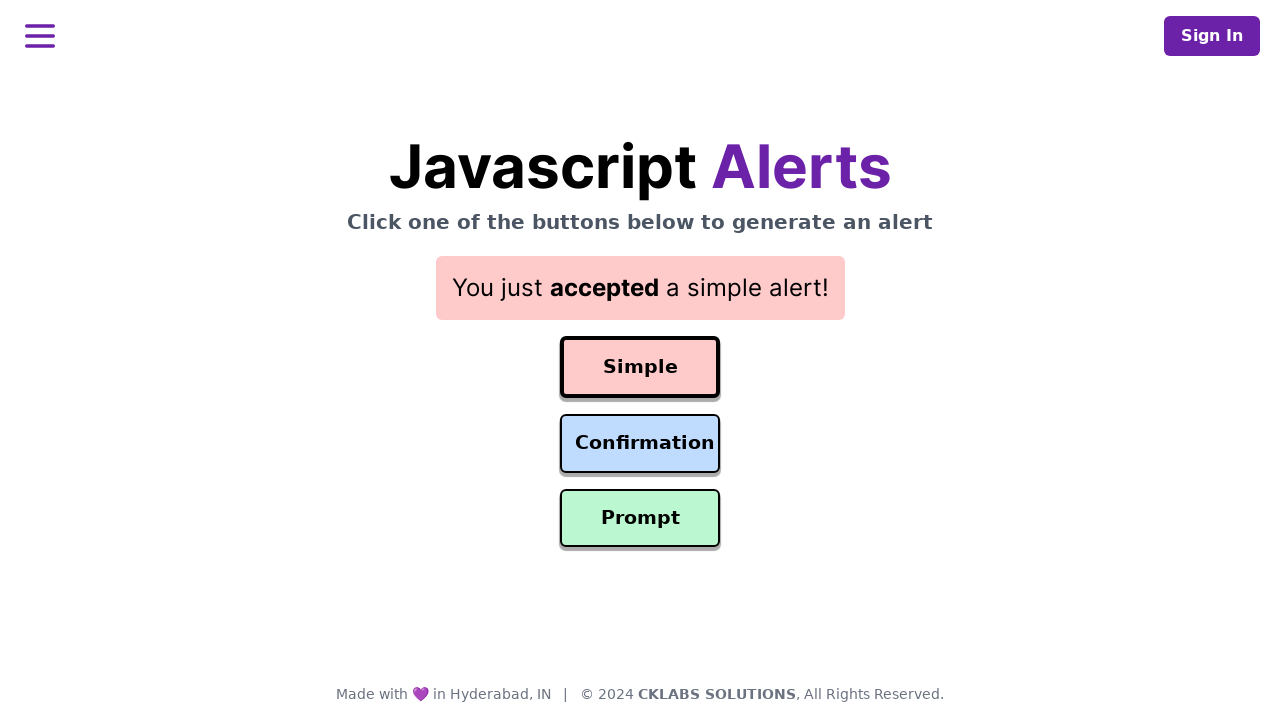

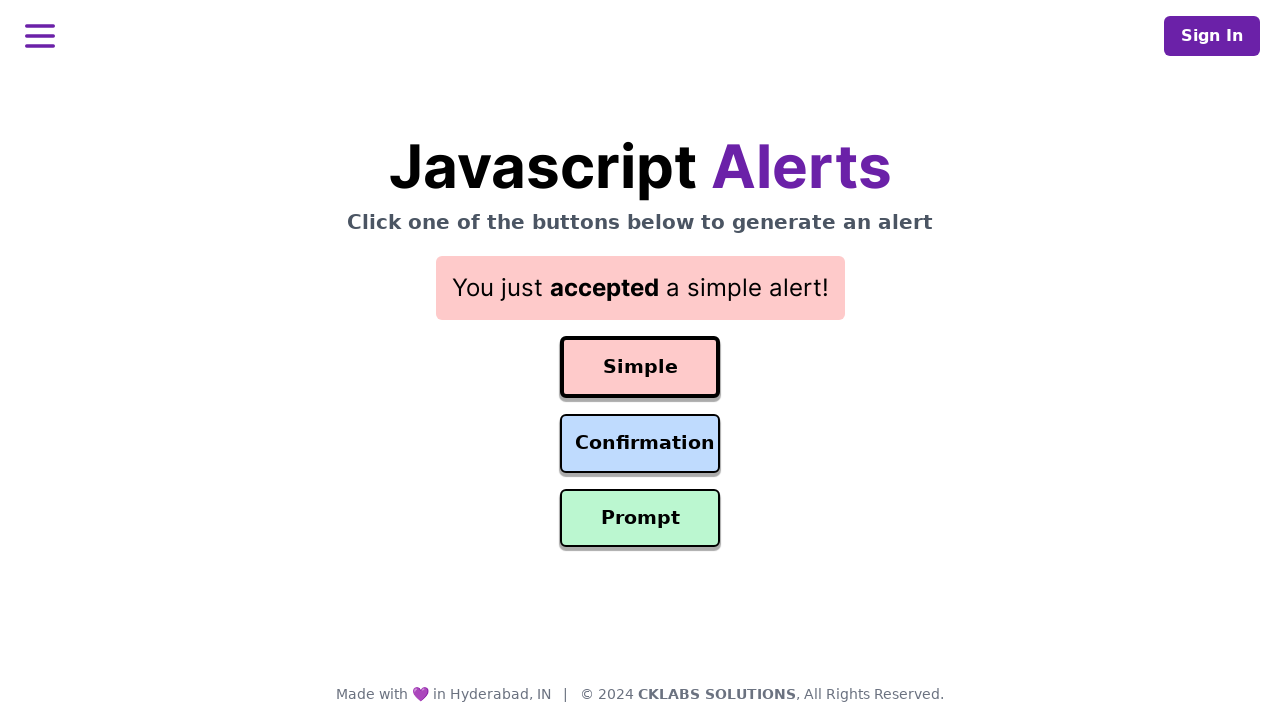